Tests searching on a PWA book app by interacting with Shadow DOM search input and submitting with Enter key

Starting URL: https://books-pwakit.appspot.com/

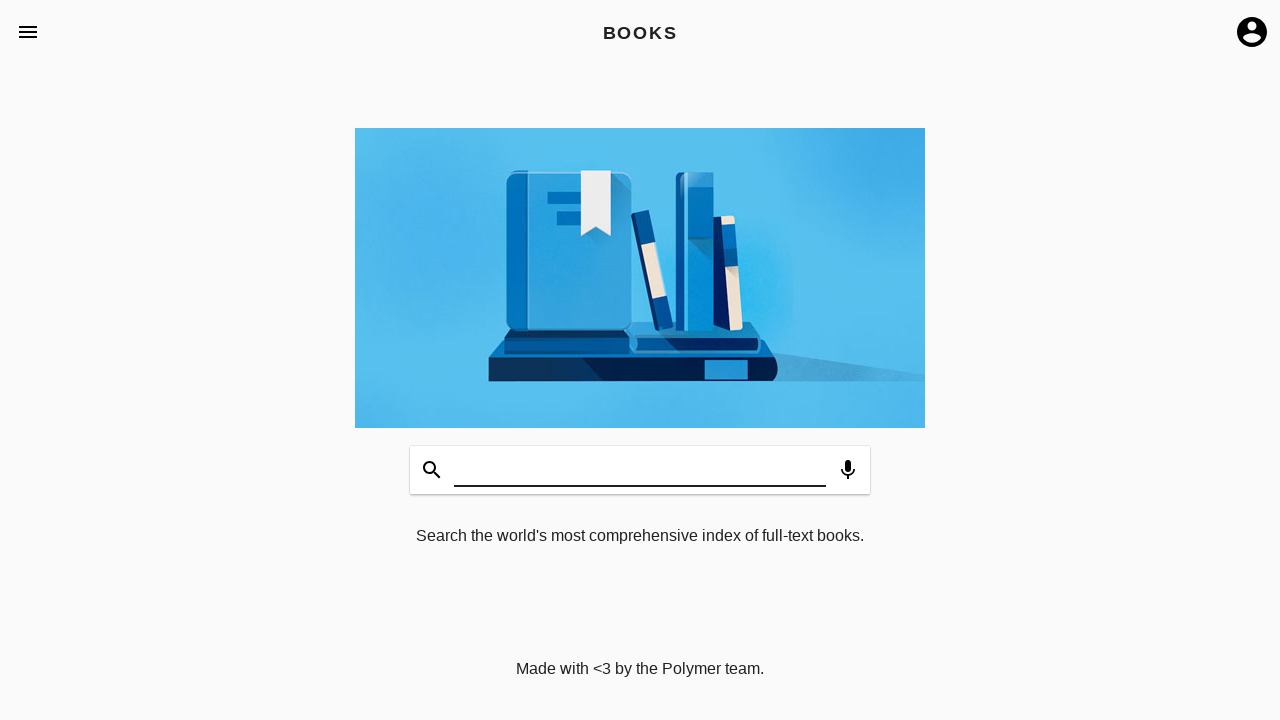

Evaluated script to access Shadow DOM and filled search input with 'Wonderland'
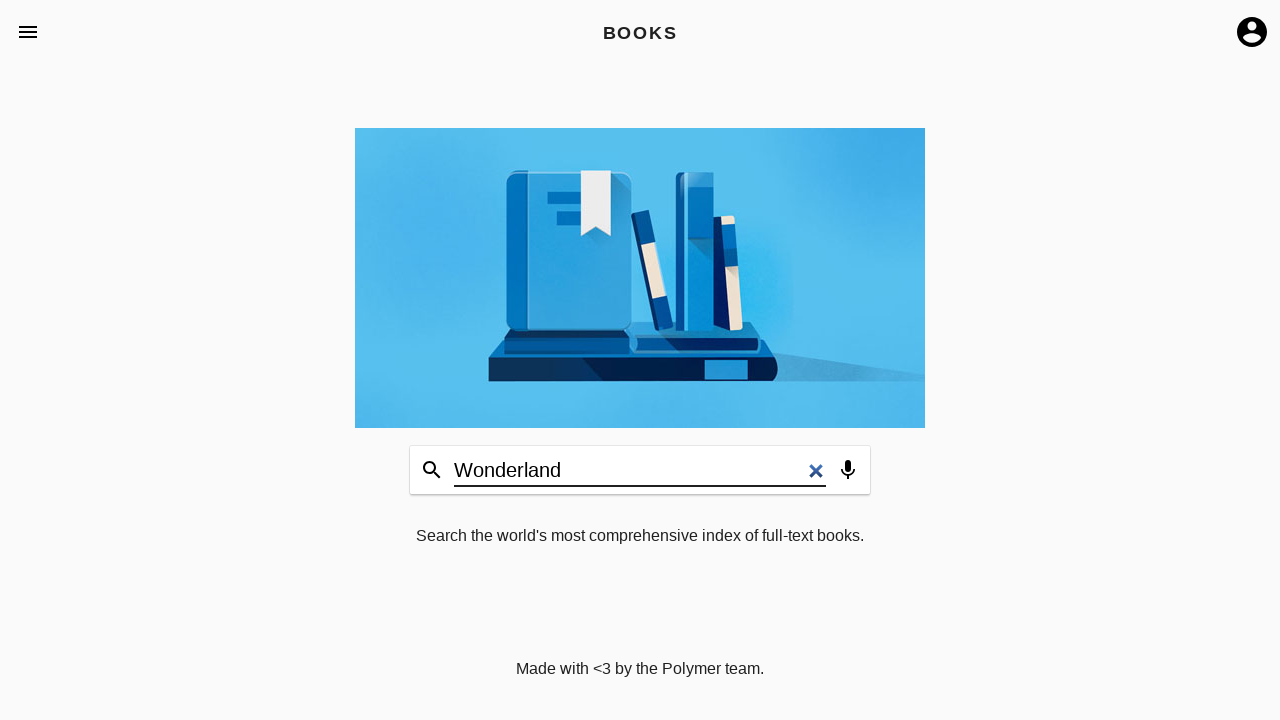

Pressed Enter key to submit search
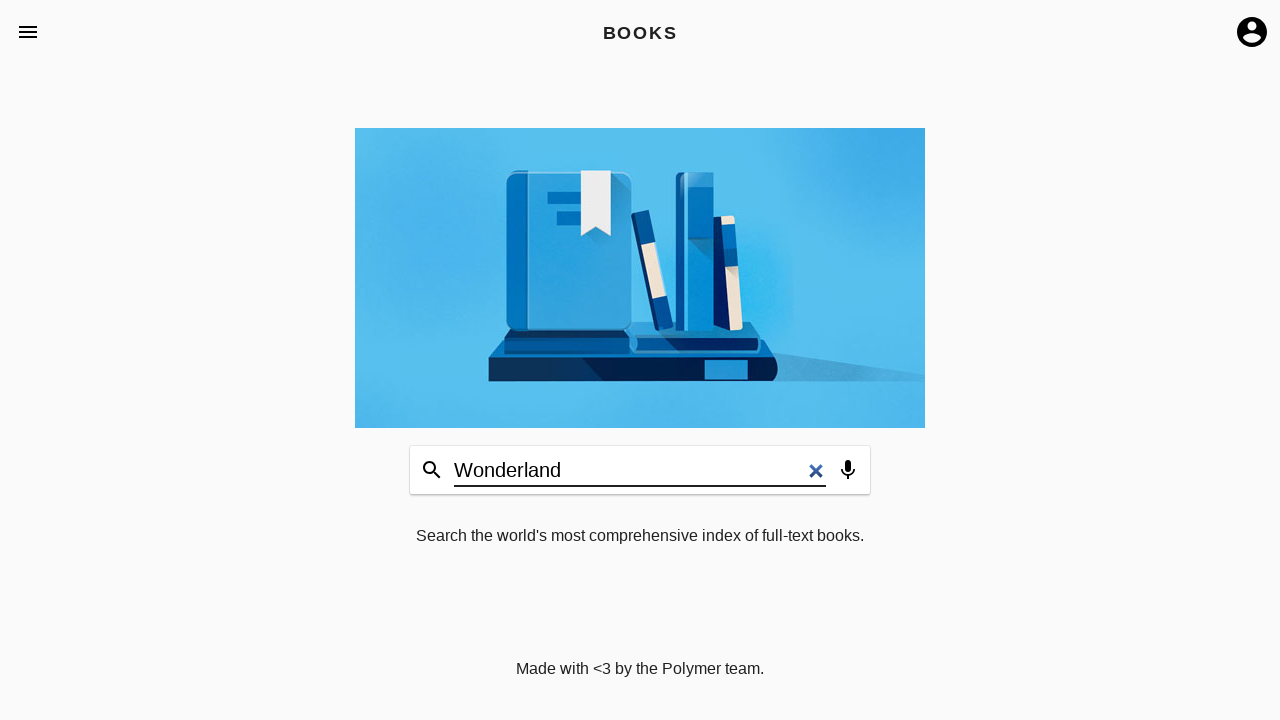

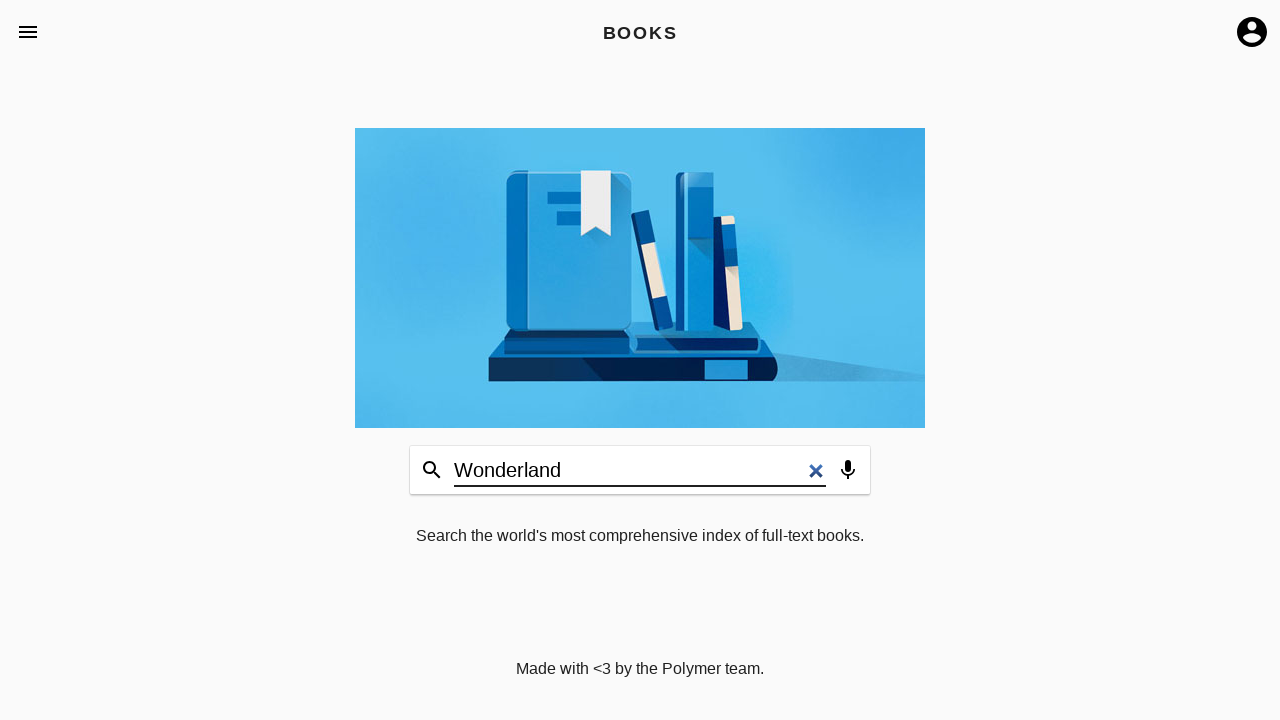